Tests radio button functionality by selecting a radio button option and verifying its selection state

Starting URL: https://letcode.in/radio

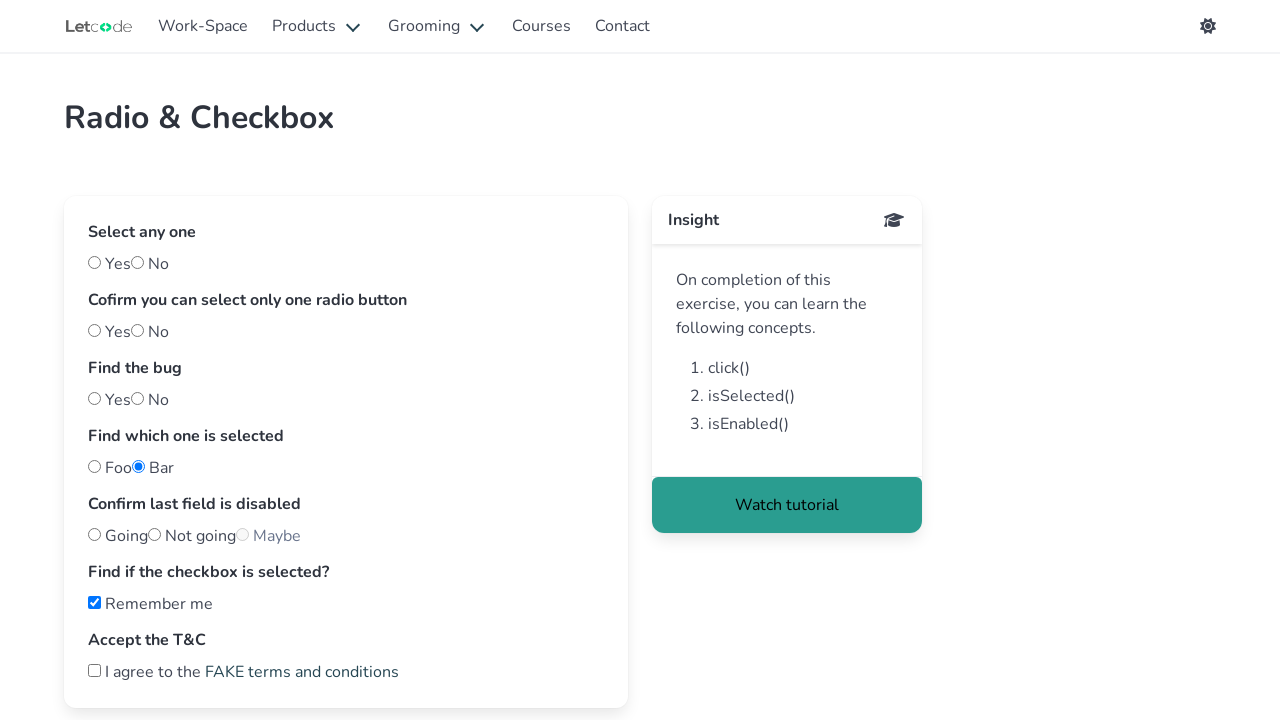

Clicked 'Yes' radio button at (94, 262) on input#yes
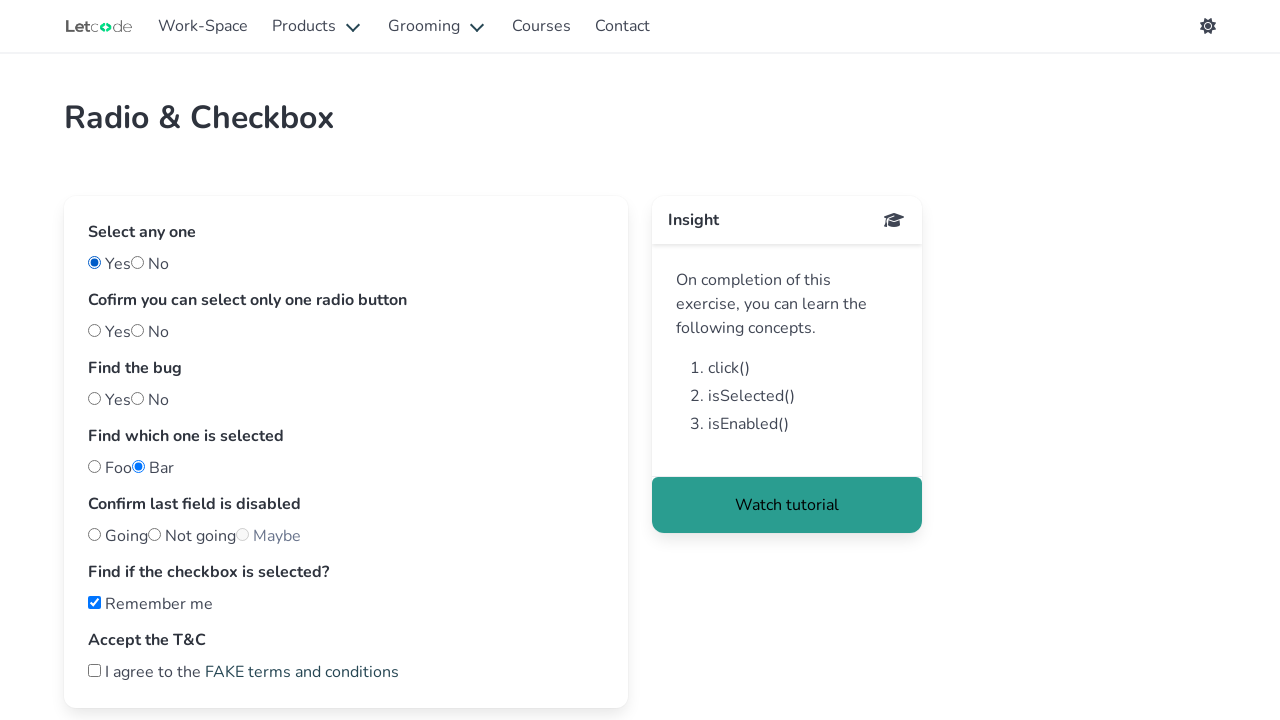

Checked if 'Yes' radio button is selected
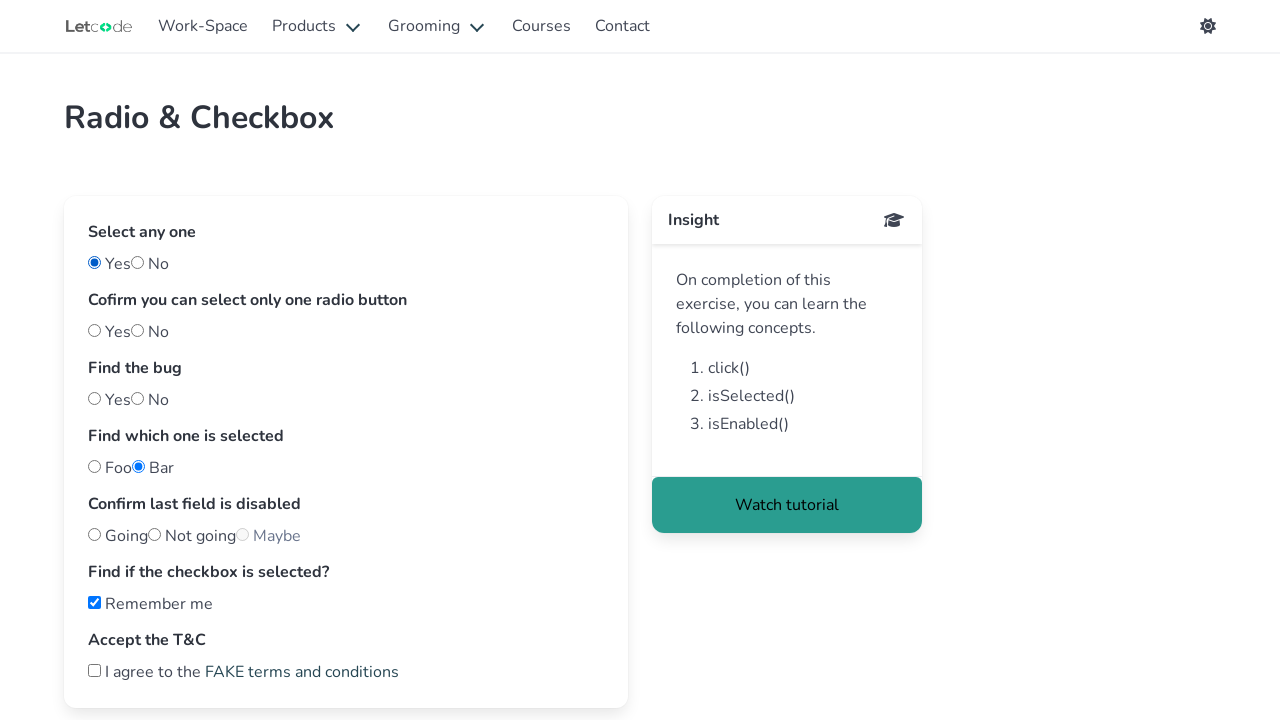

Verified 'Yes' radio button is selected
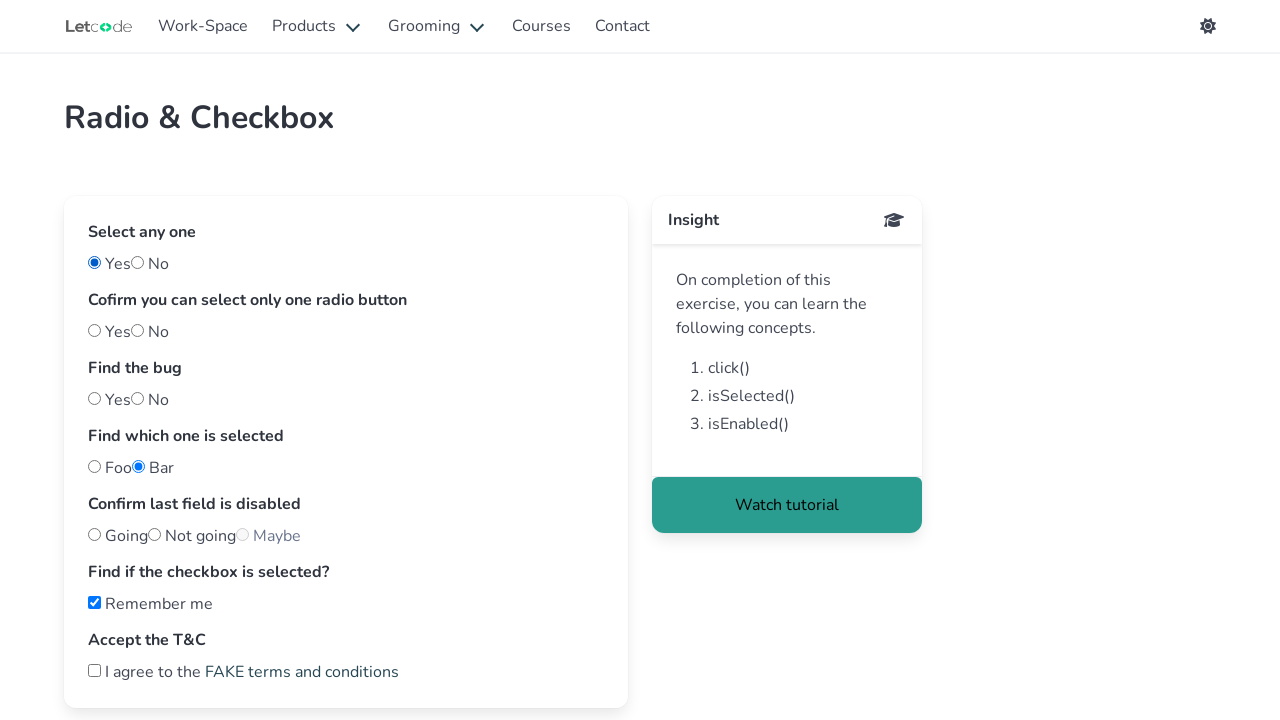

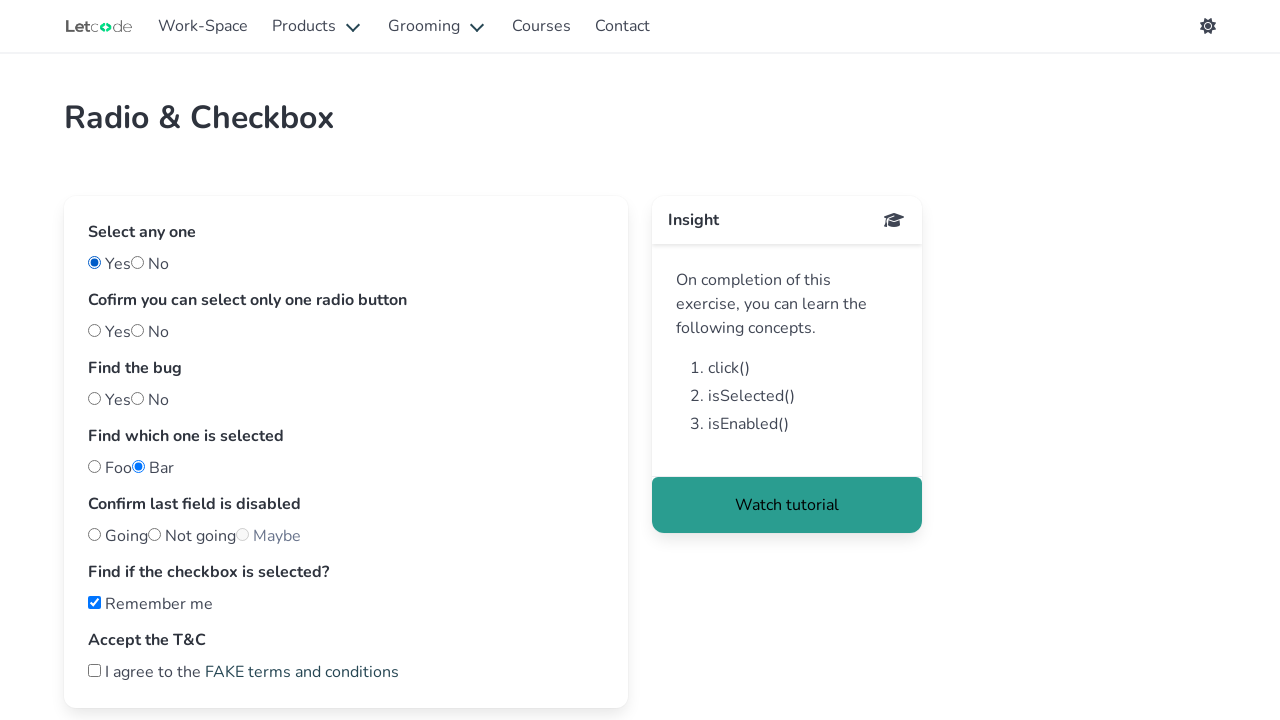